Tests the Terms of Service link by clicking on it from homepage and closing the terms modal

Starting URL: https://www.propertycapsule.com/

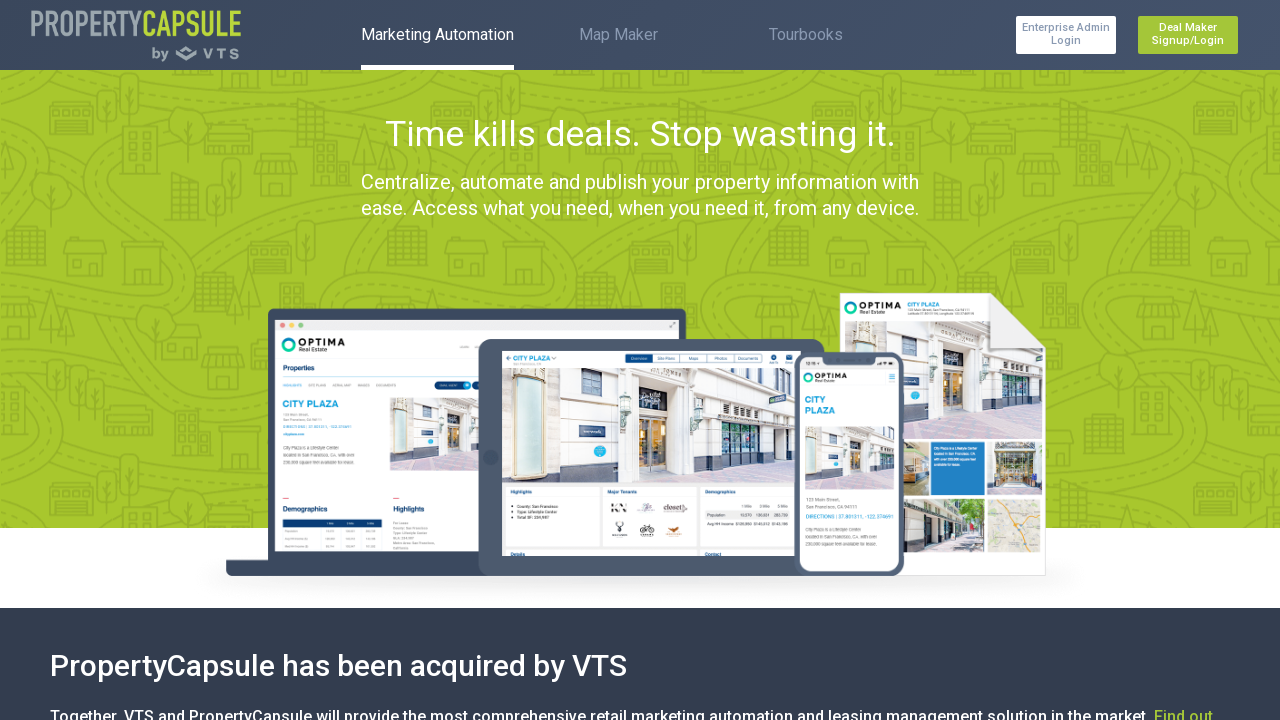

Clicked on Terms of Service link from homepage footer at (580, 687) on body > footer:nth-child(10) > ul:nth-child(1) > li:nth-child(1) > a:nth-child(1)
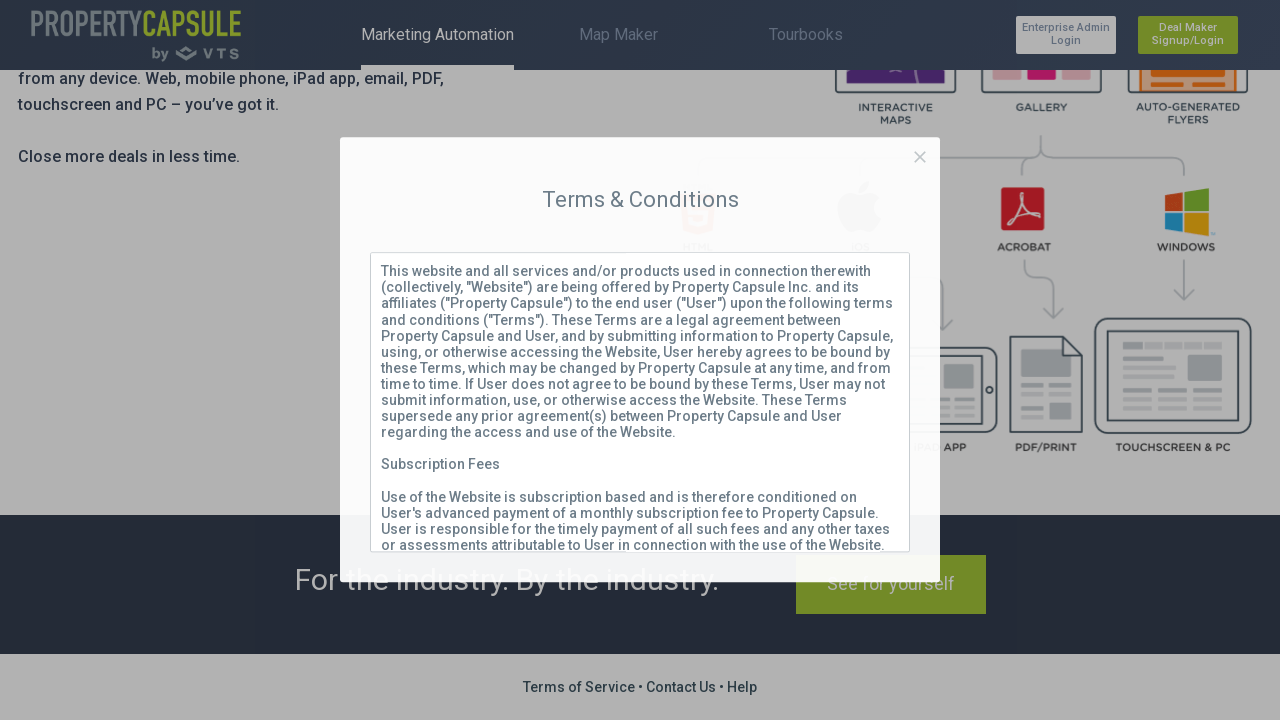

Terms of Service modal loaded
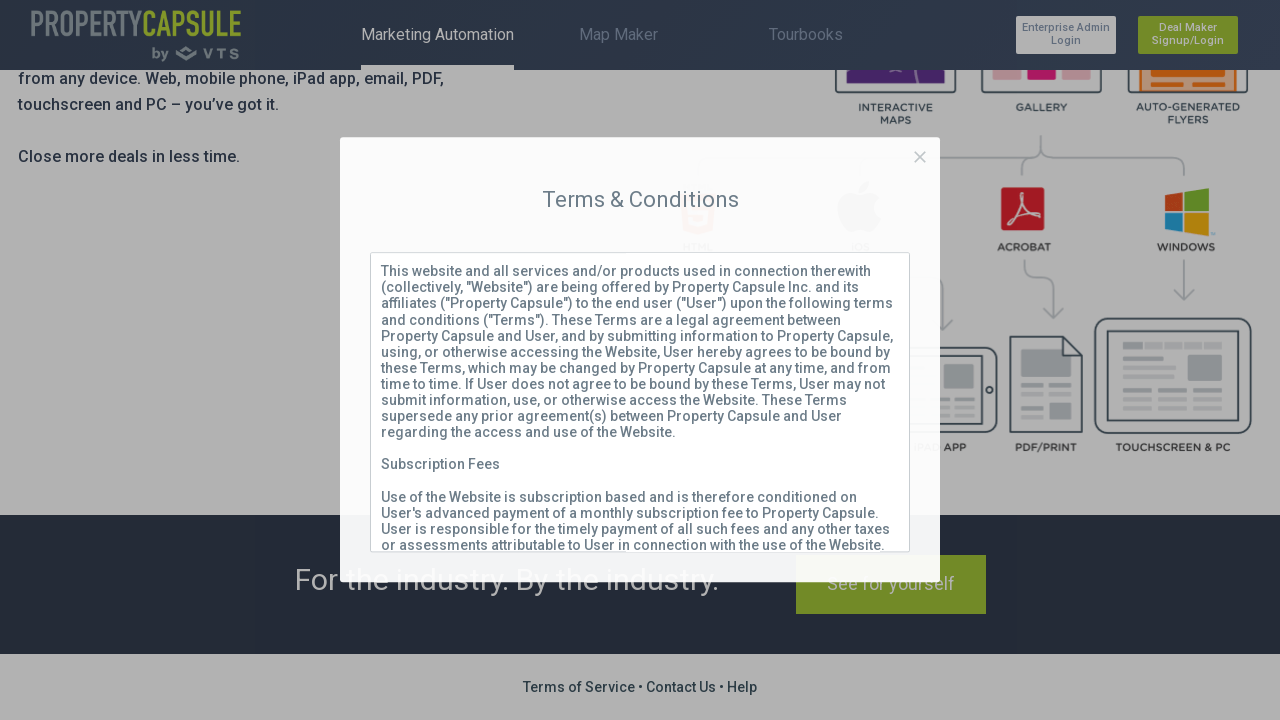

Closed Terms of Service modal at (925, 152) on #terms-conditions-container > div:nth-child(1) > i:nth-child(1)
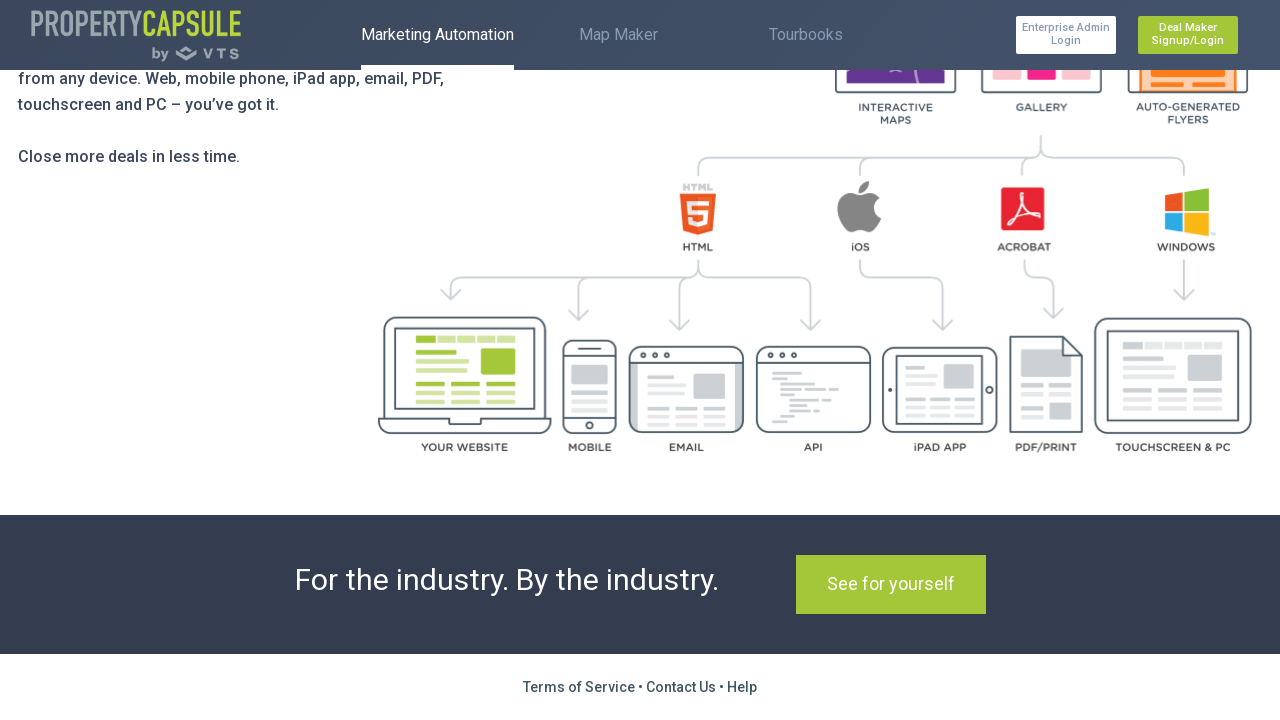

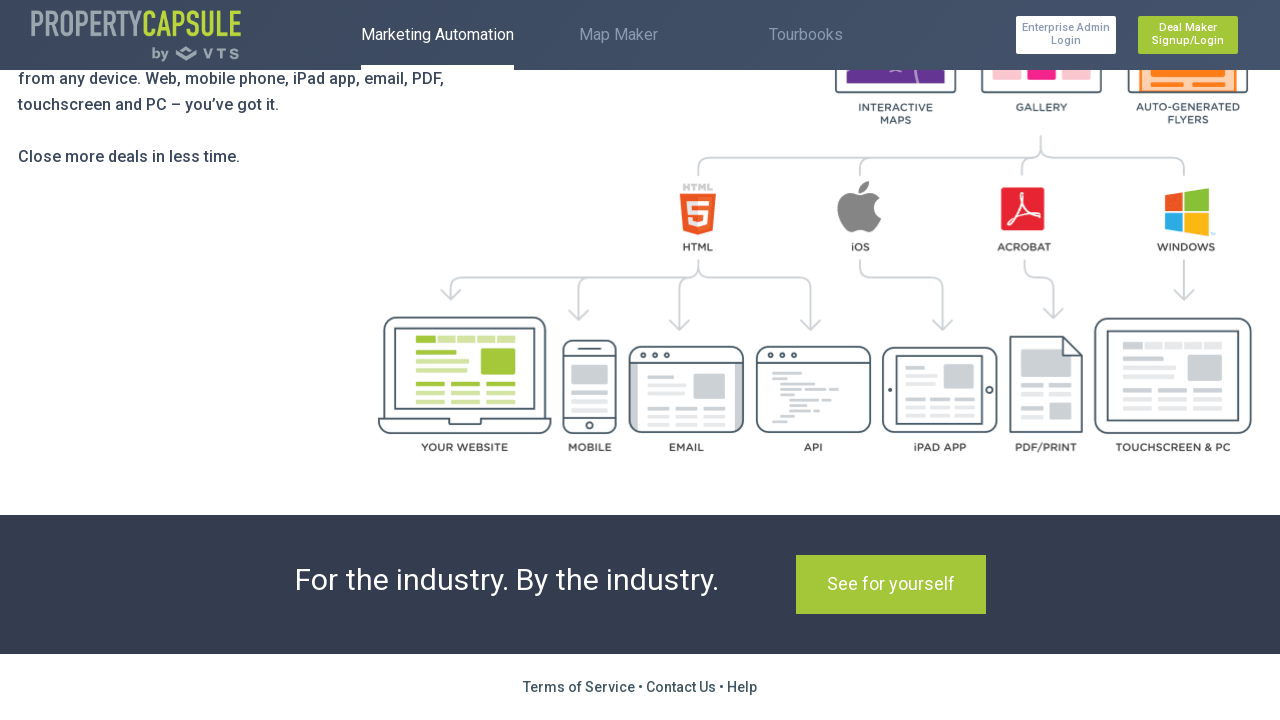